Tests that edits are saved when the input loses focus (blur event)

Starting URL: https://demo.playwright.dev/todomvc

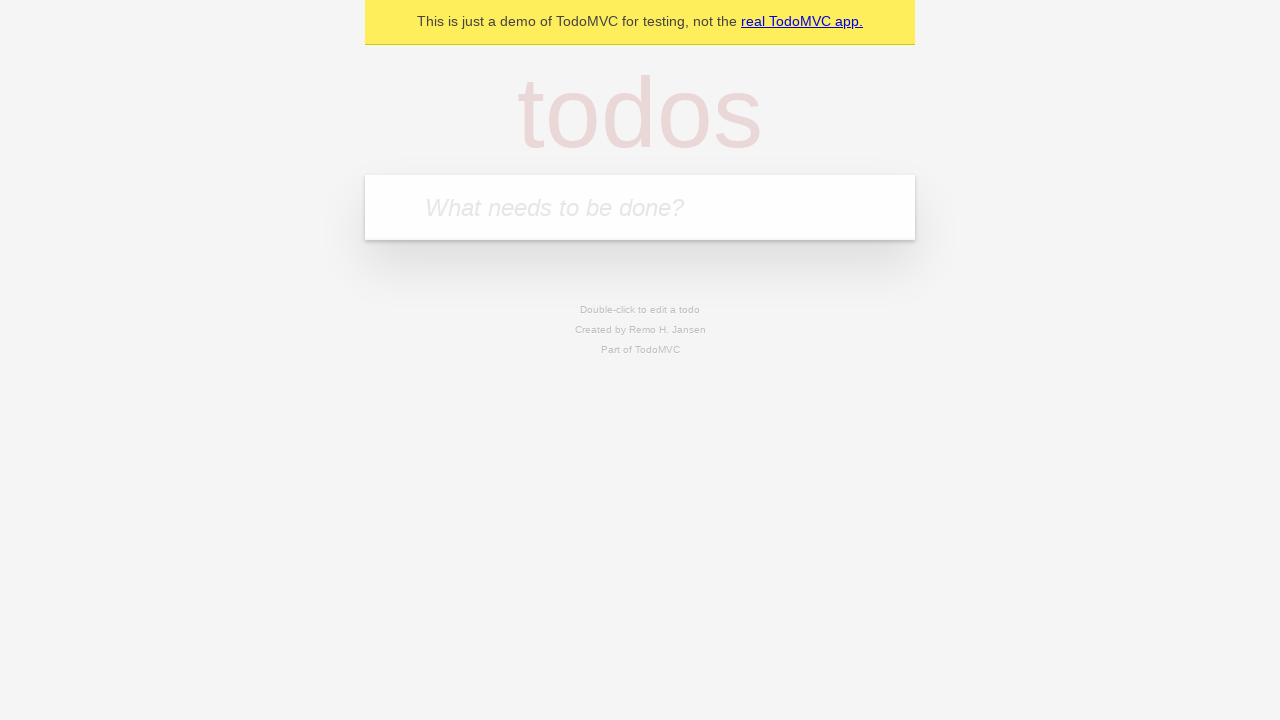

Located the 'What needs to be done?' input field
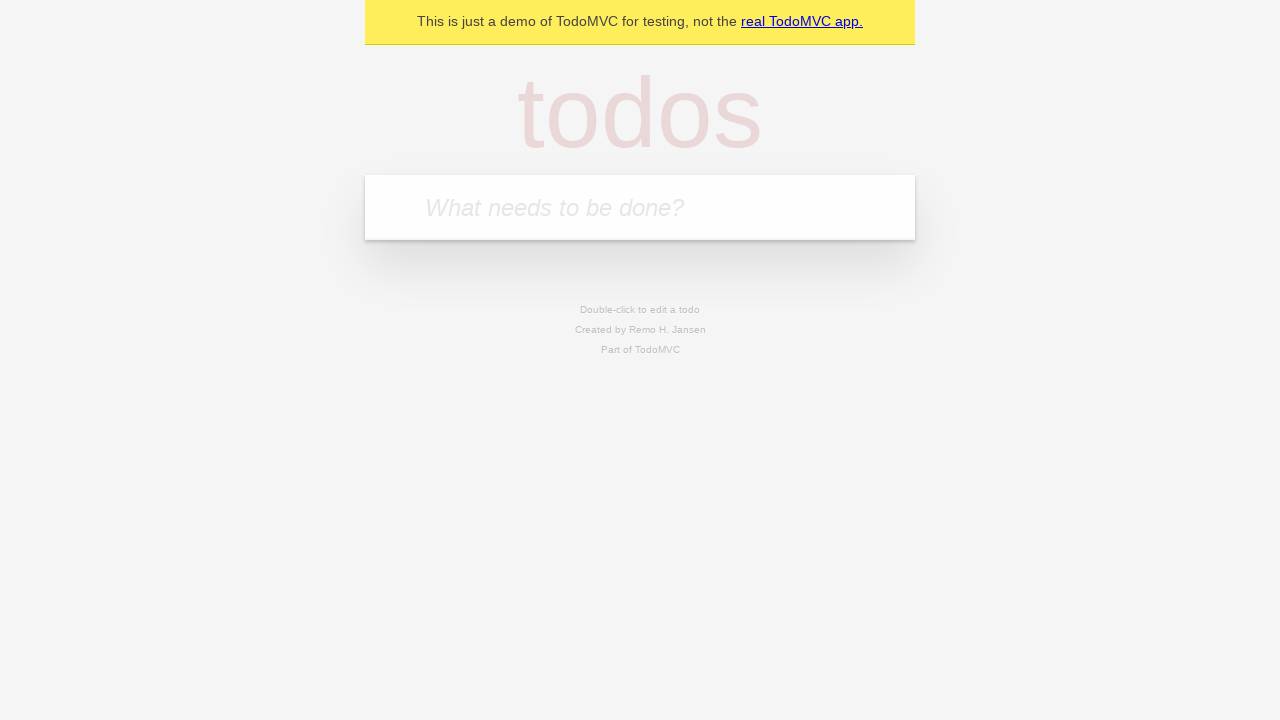

Filled new todo input with 'buy some cheese' on internal:attr=[placeholder="What needs to be done?"i]
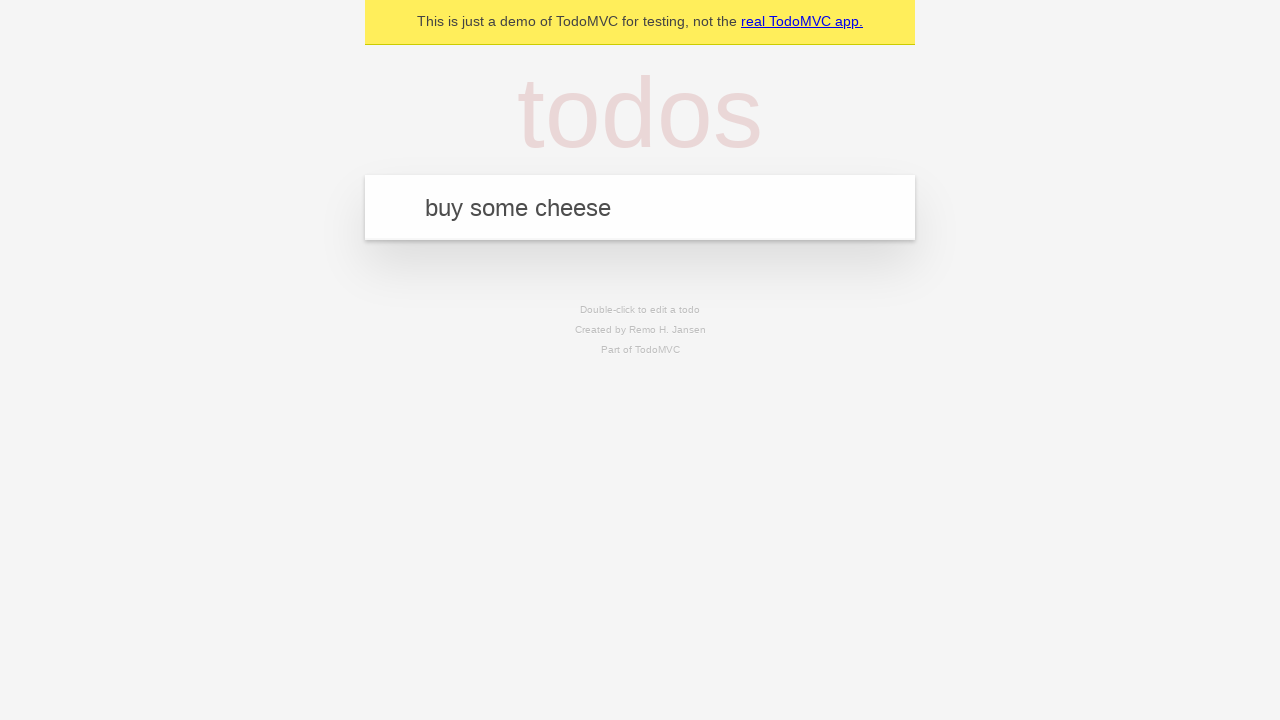

Pressed Enter to create todo 'buy some cheese' on internal:attr=[placeholder="What needs to be done?"i]
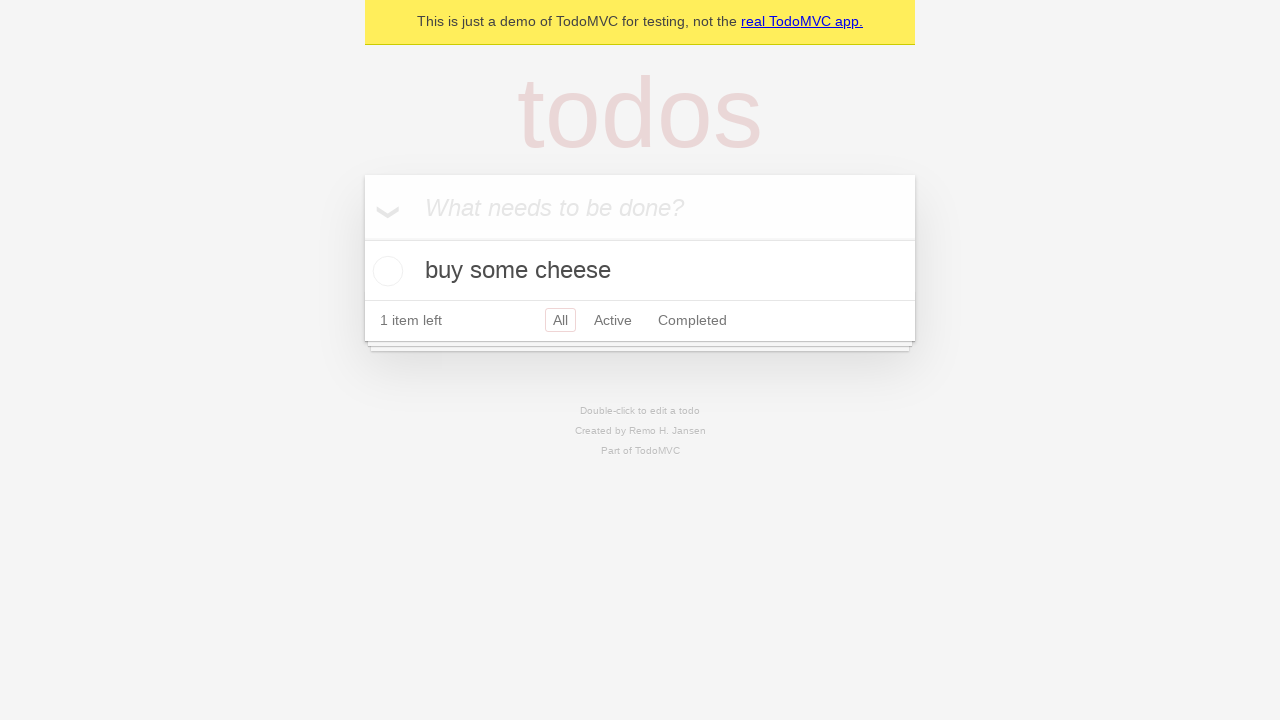

Filled new todo input with 'feed the cat' on internal:attr=[placeholder="What needs to be done?"i]
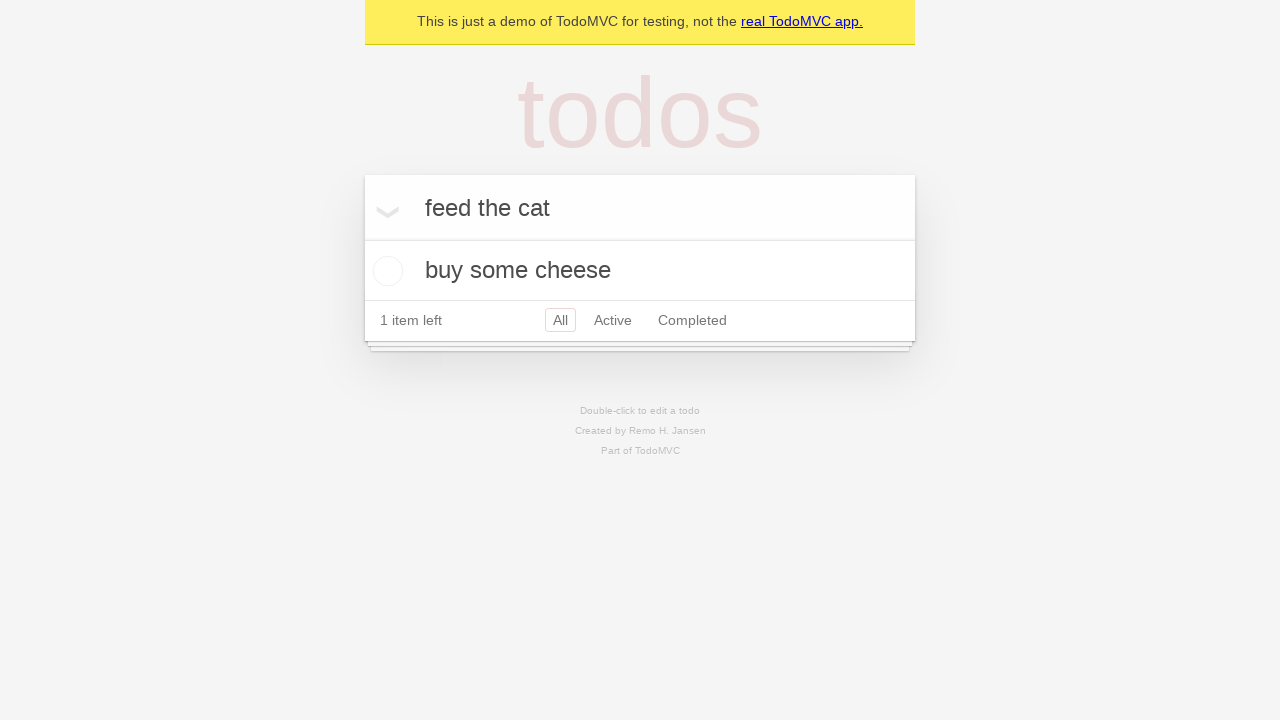

Pressed Enter to create todo 'feed the cat' on internal:attr=[placeholder="What needs to be done?"i]
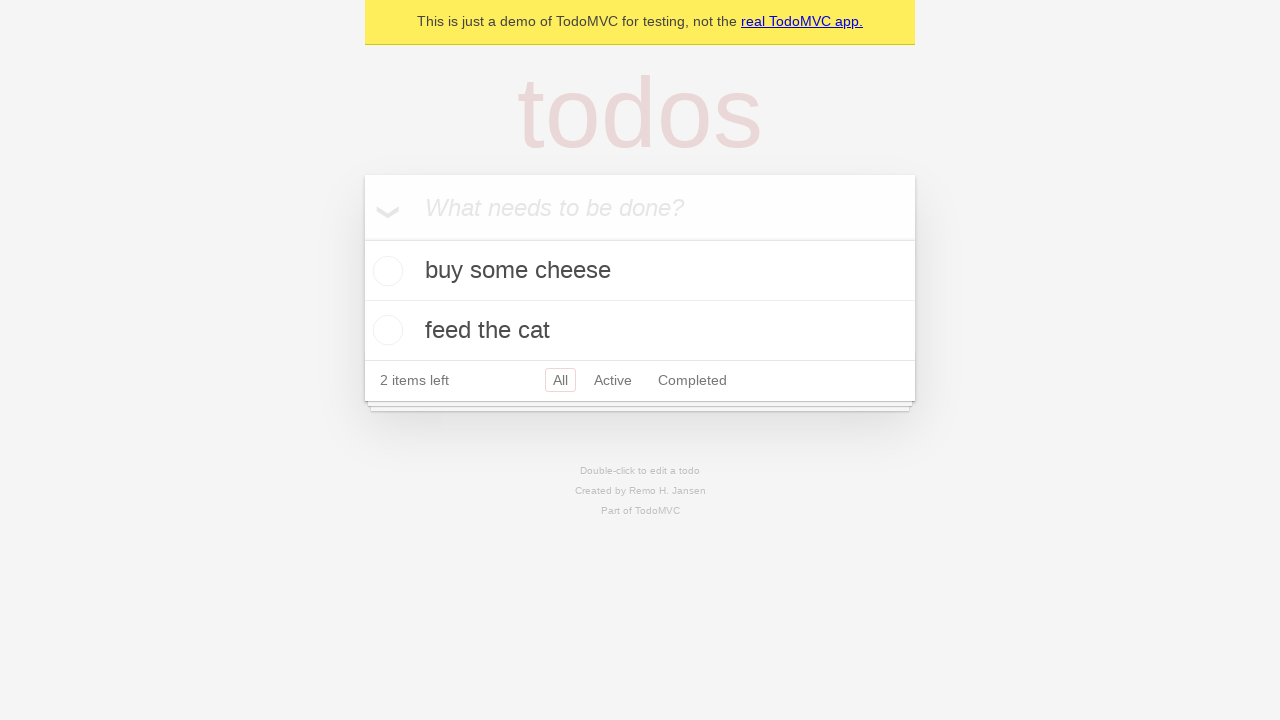

Filled new todo input with 'book a doctors appointment' on internal:attr=[placeholder="What needs to be done?"i]
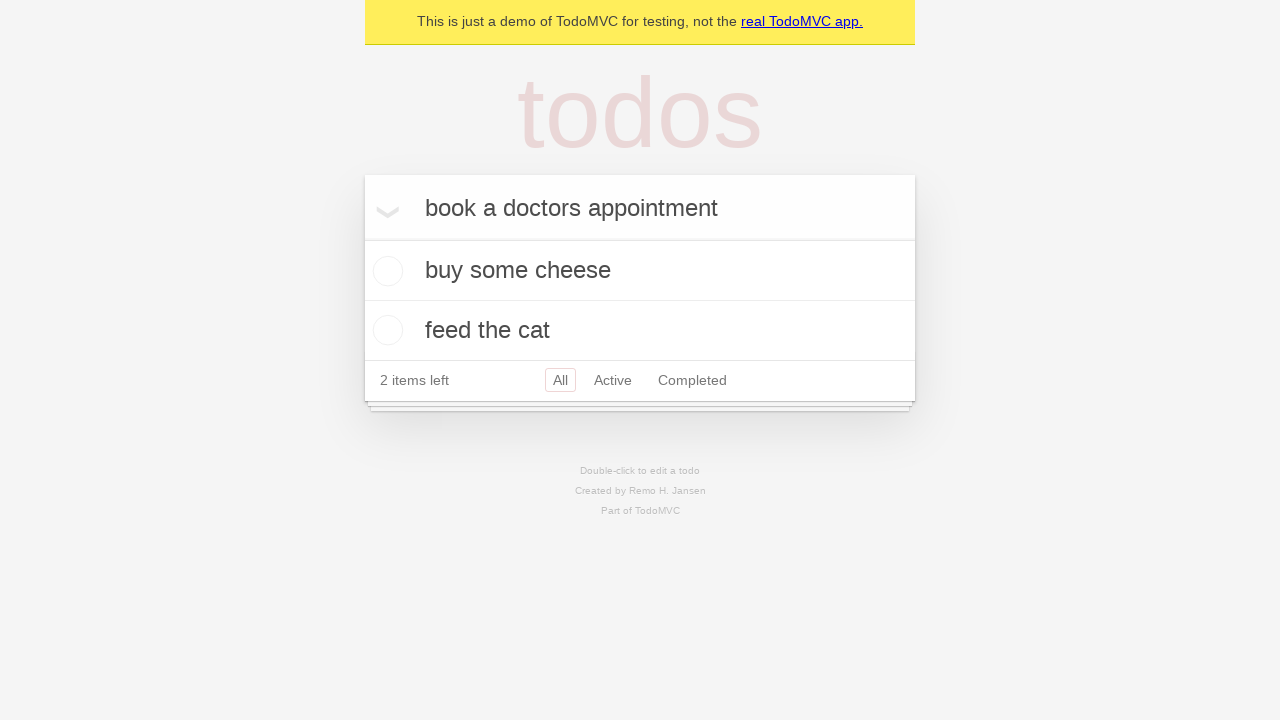

Pressed Enter to create todo 'book a doctors appointment' on internal:attr=[placeholder="What needs to be done?"i]
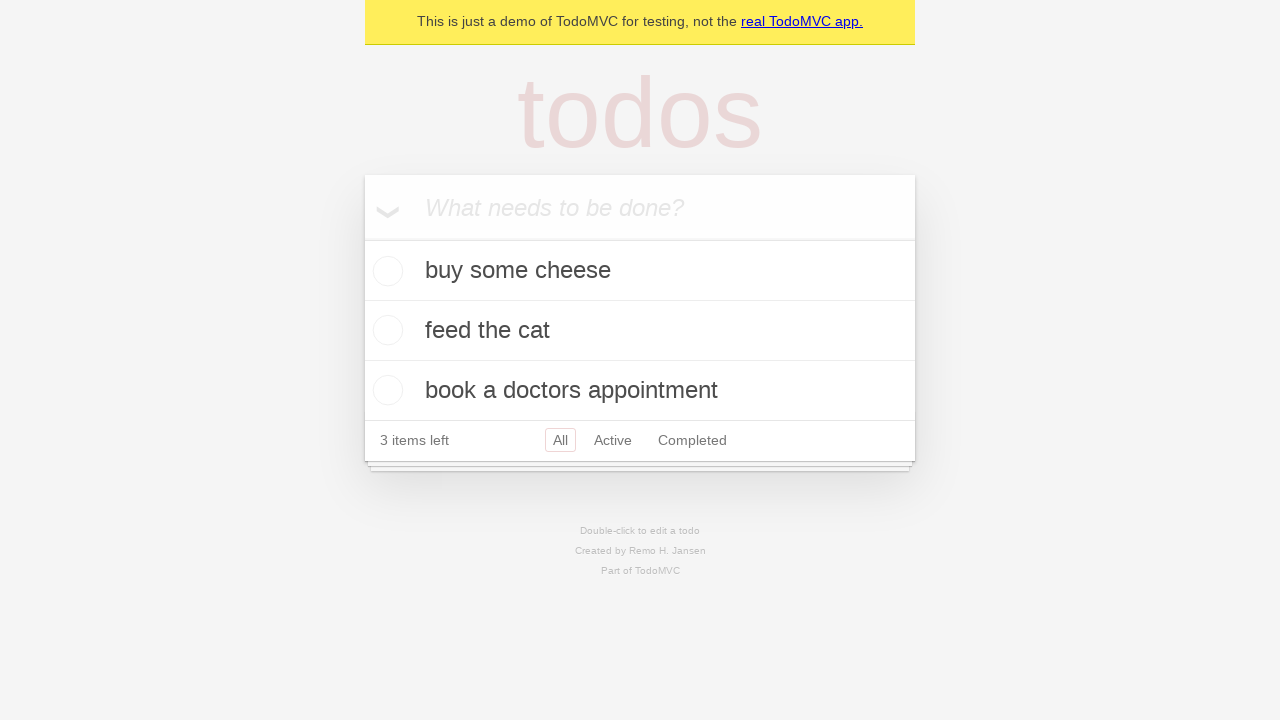

Located all todo items
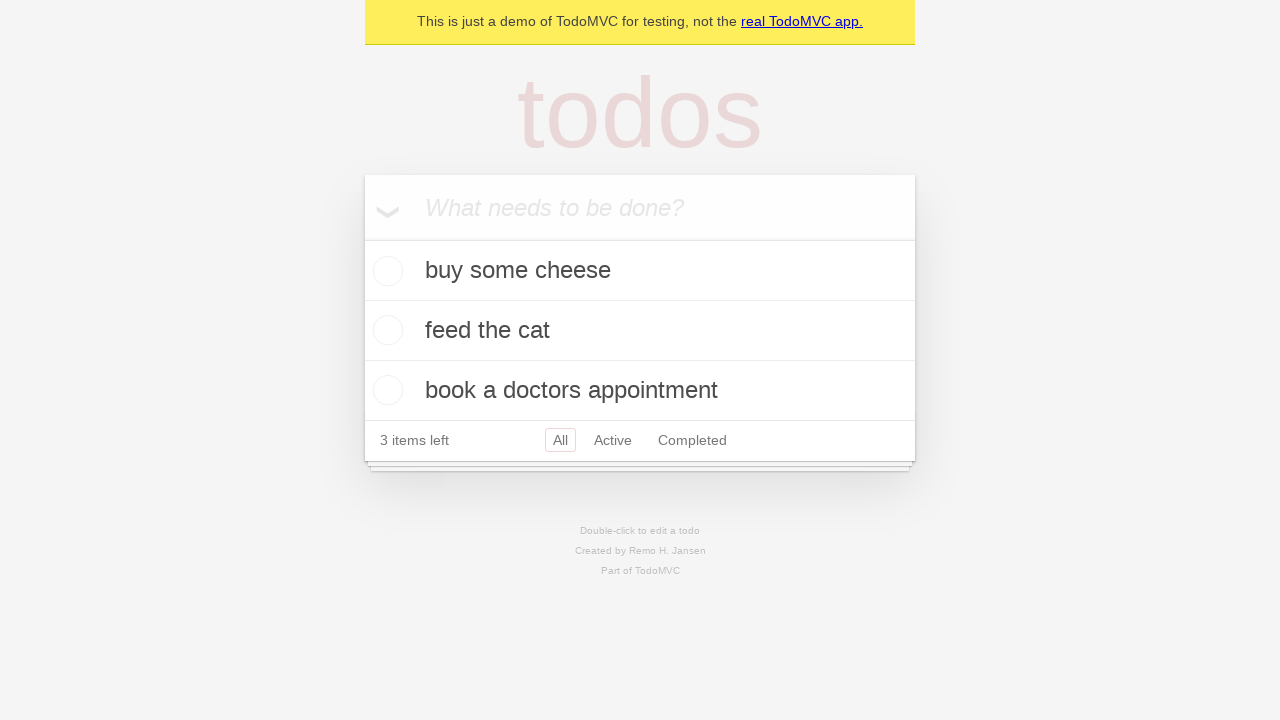

Double-clicked second todo item to enter edit mode at (640, 331) on internal:testid=[data-testid="todo-item"s] >> nth=1
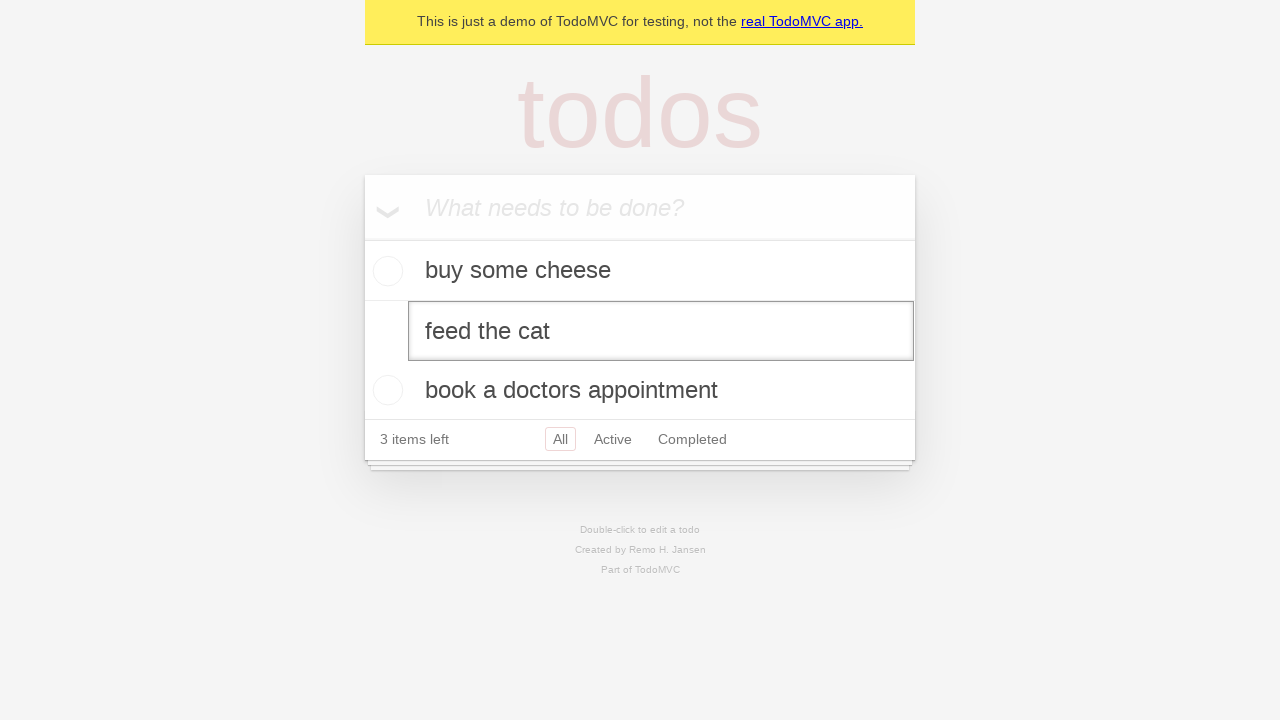

Filled edit textbox with 'buy some sausages' on internal:testid=[data-testid="todo-item"s] >> nth=1 >> internal:role=textbox[nam
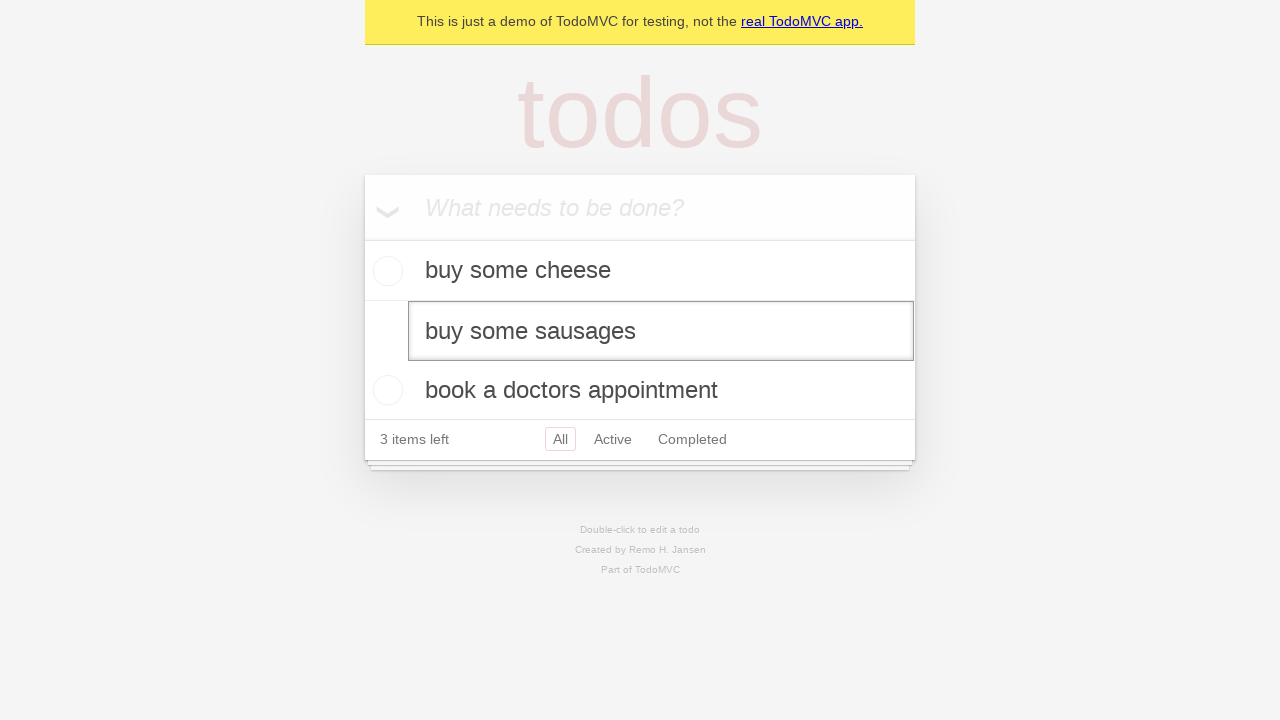

Dispatched blur event to save edited todo
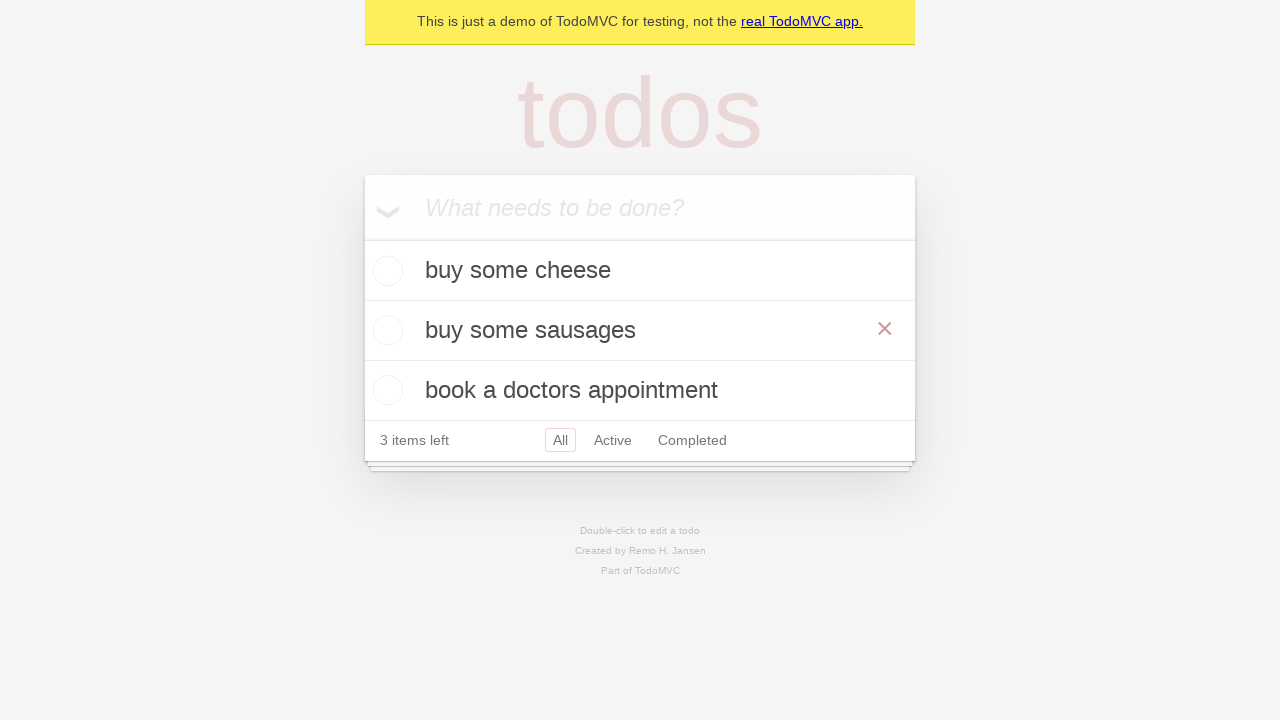

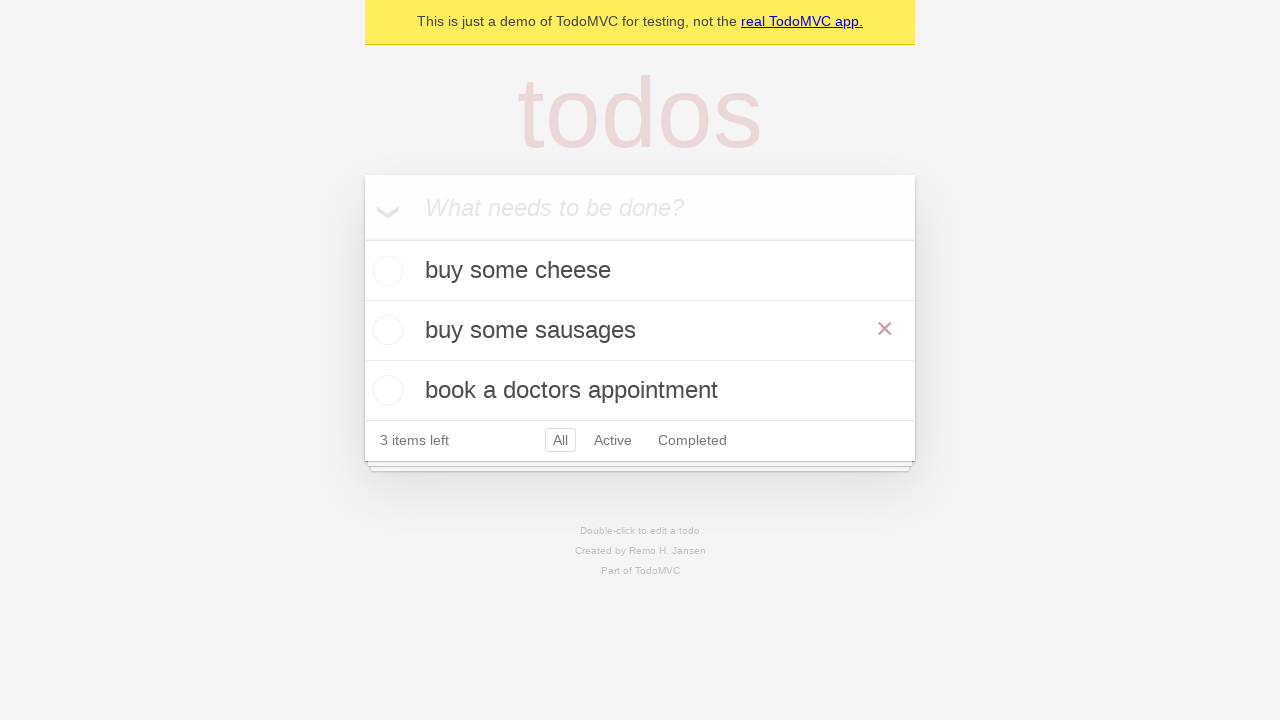